Tests navigation by clicking a link with mathematically calculated text (π^e * 10000 rounded up), then fills out a multi-field form with personal information (first name, last name, city, country) and submits it.

Starting URL: http://suninjuly.github.io/find_link_text

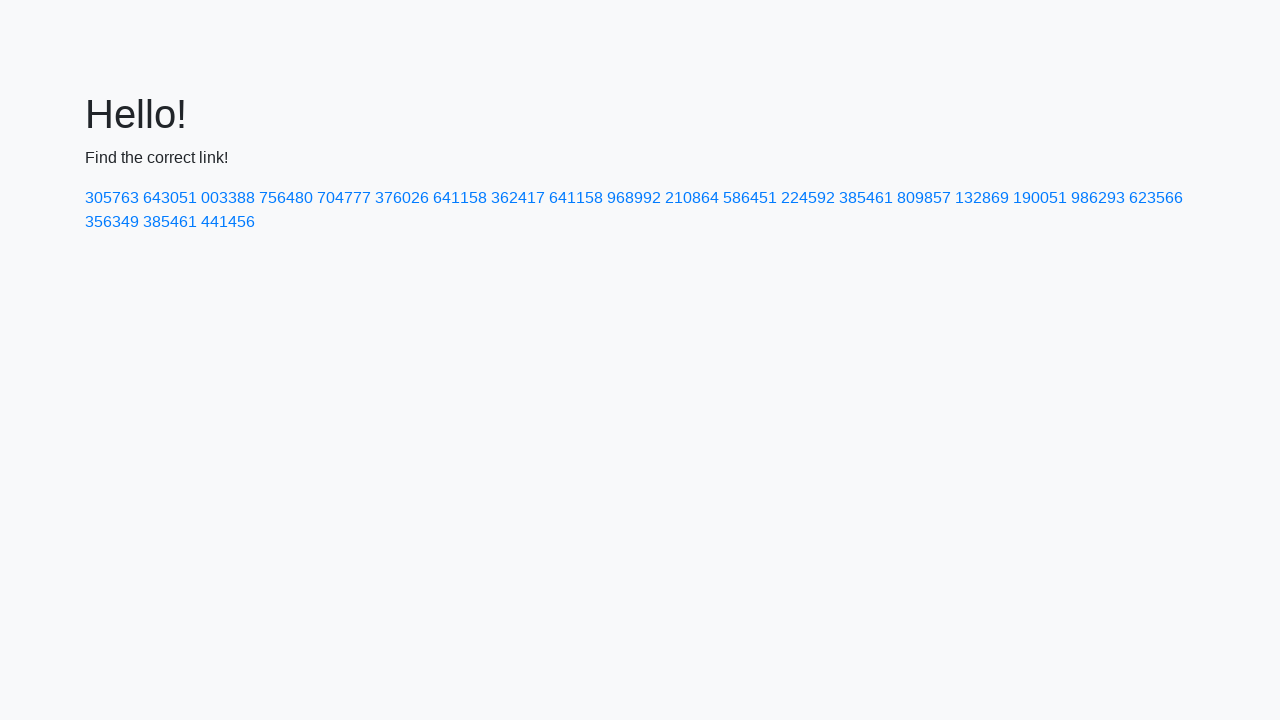

Clicked link with mathematically calculated text (π^e * 10000 rounded up = 224592) at (808, 198) on text=224592
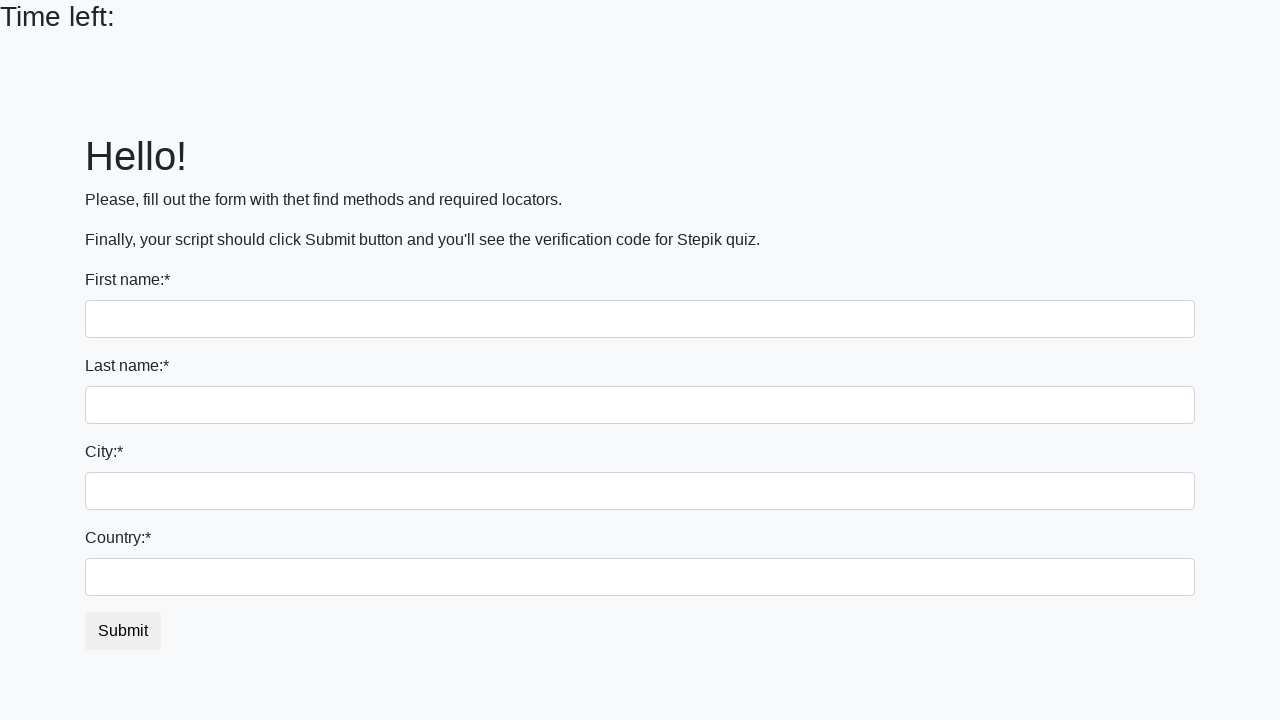

Filled first name field with 'Ivan' on input
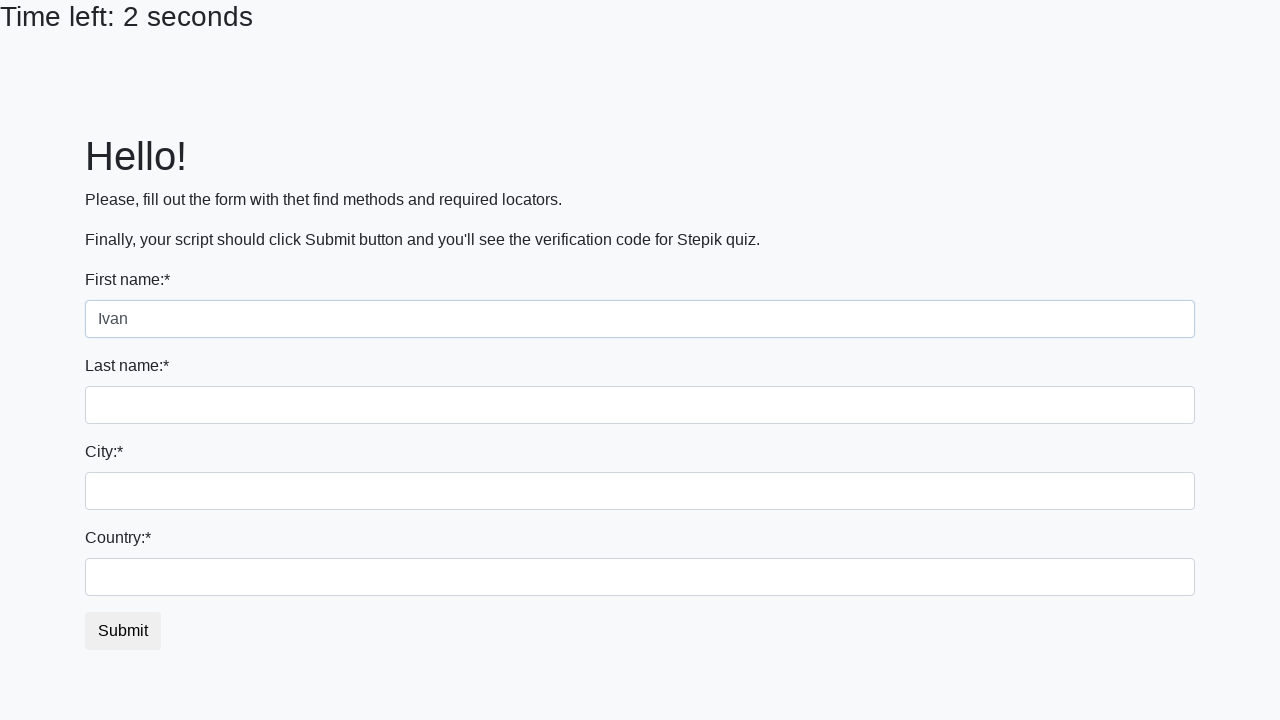

Filled last name field with 'Petrov' on input[name='last_name']
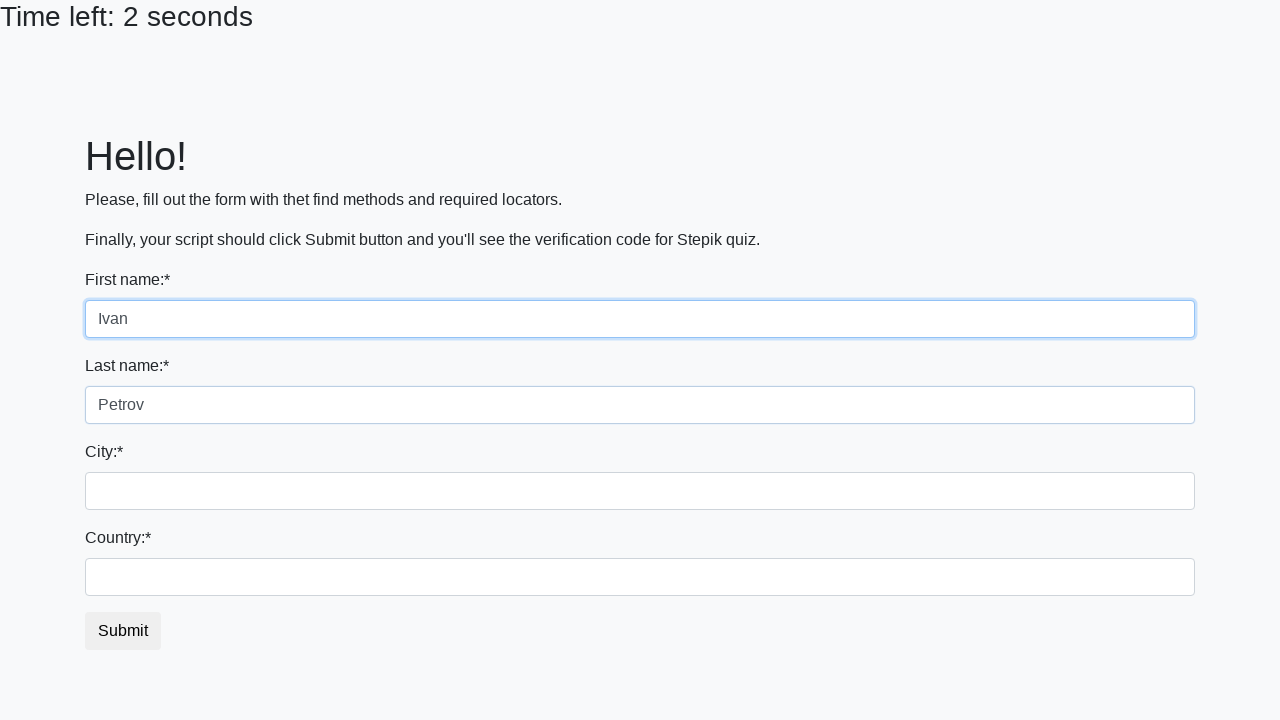

Filled city field with 'Smolensk' on .form-control.city
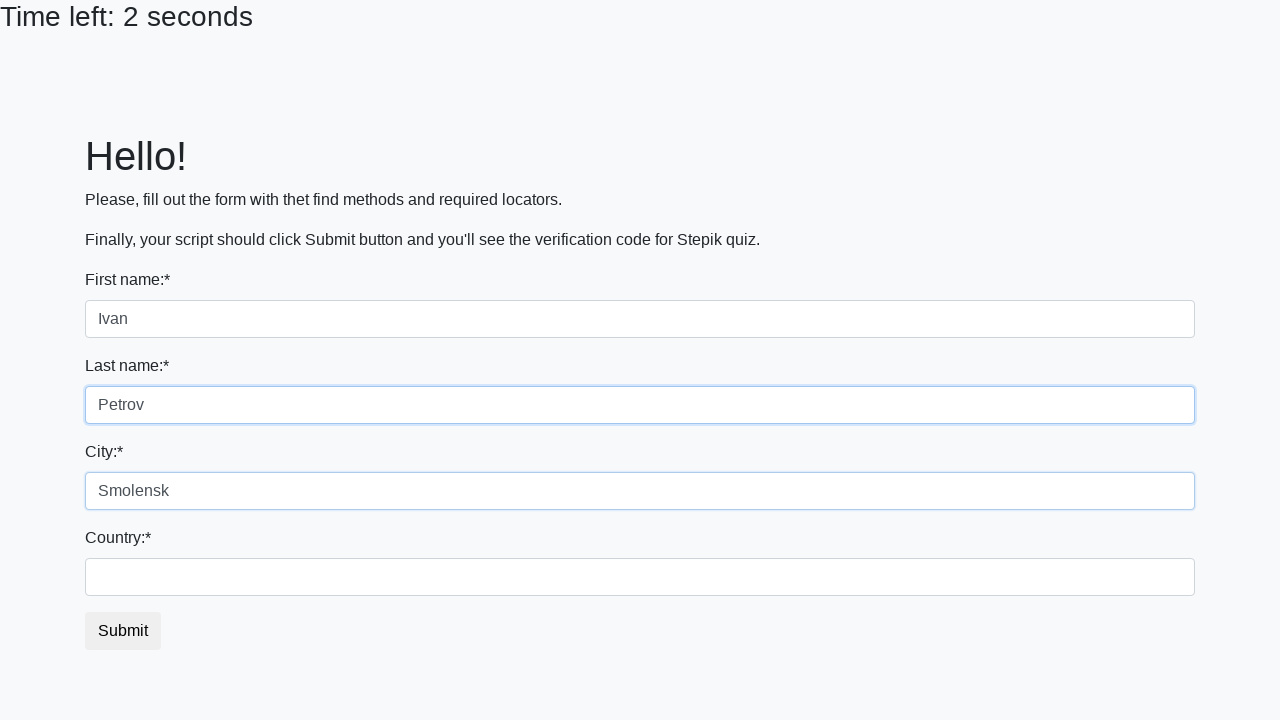

Filled country field with 'Russia' on #country
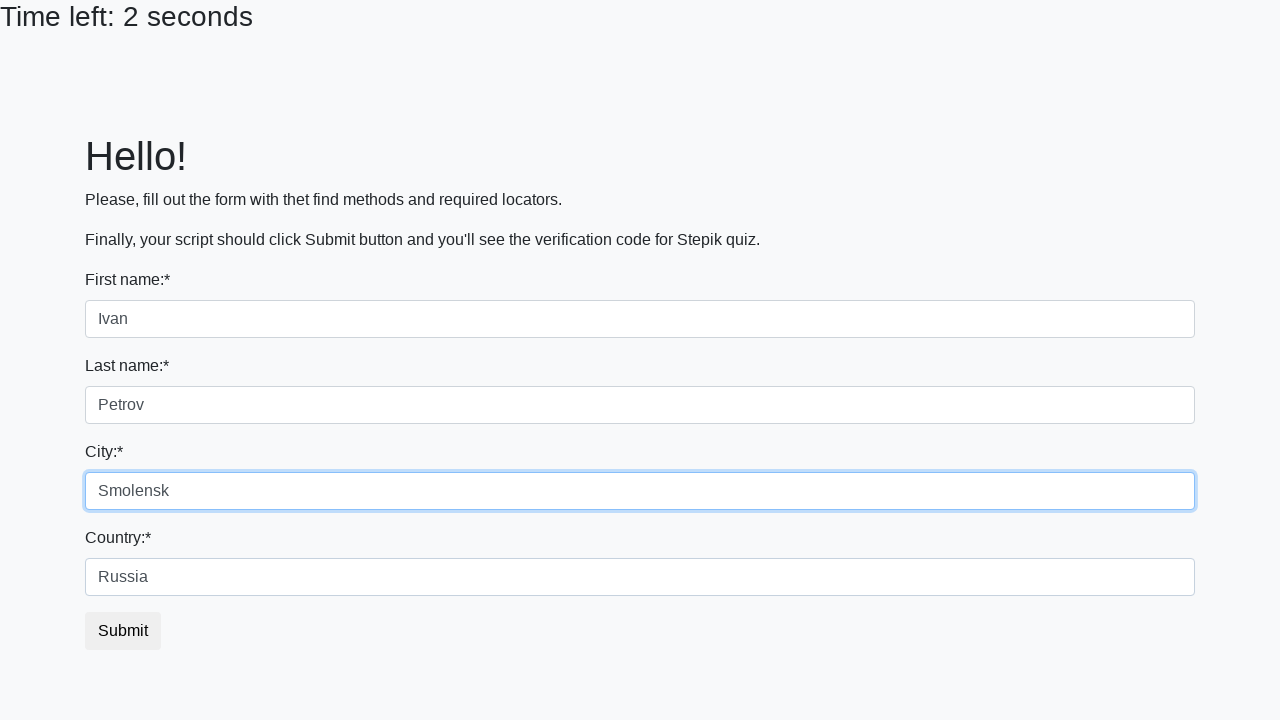

Clicked submit button to submit form at (123, 631) on button.btn
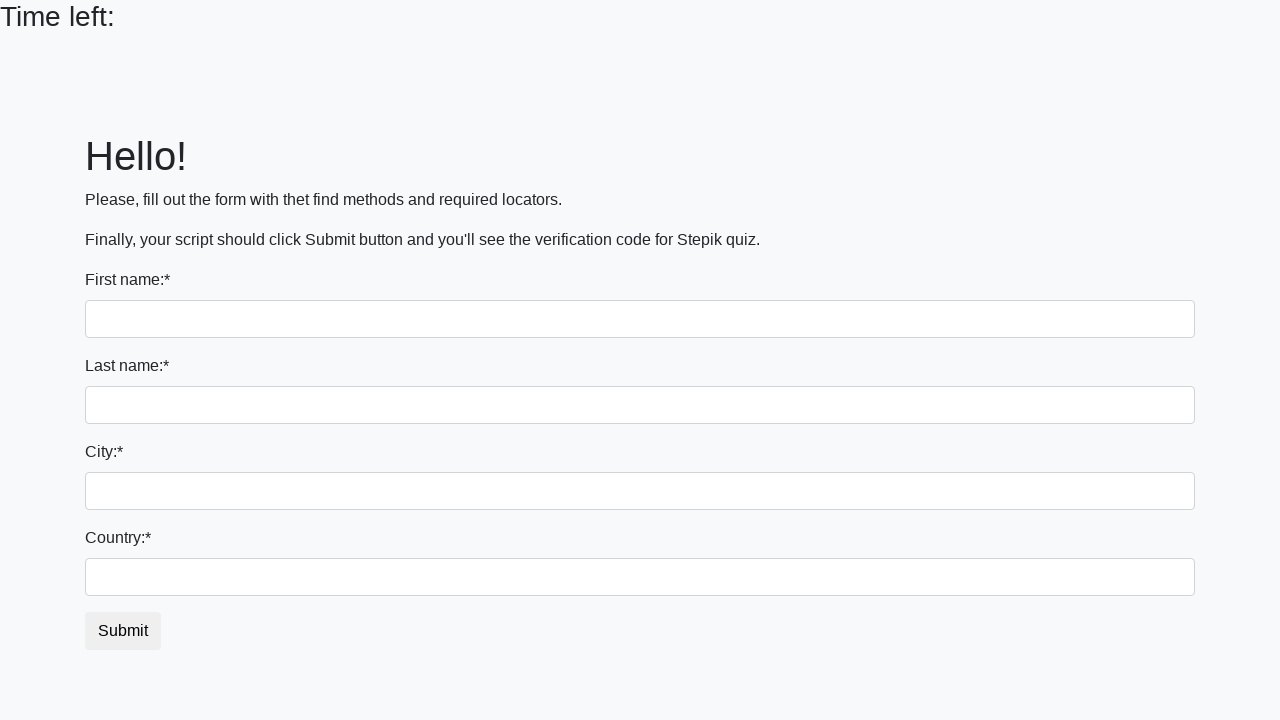

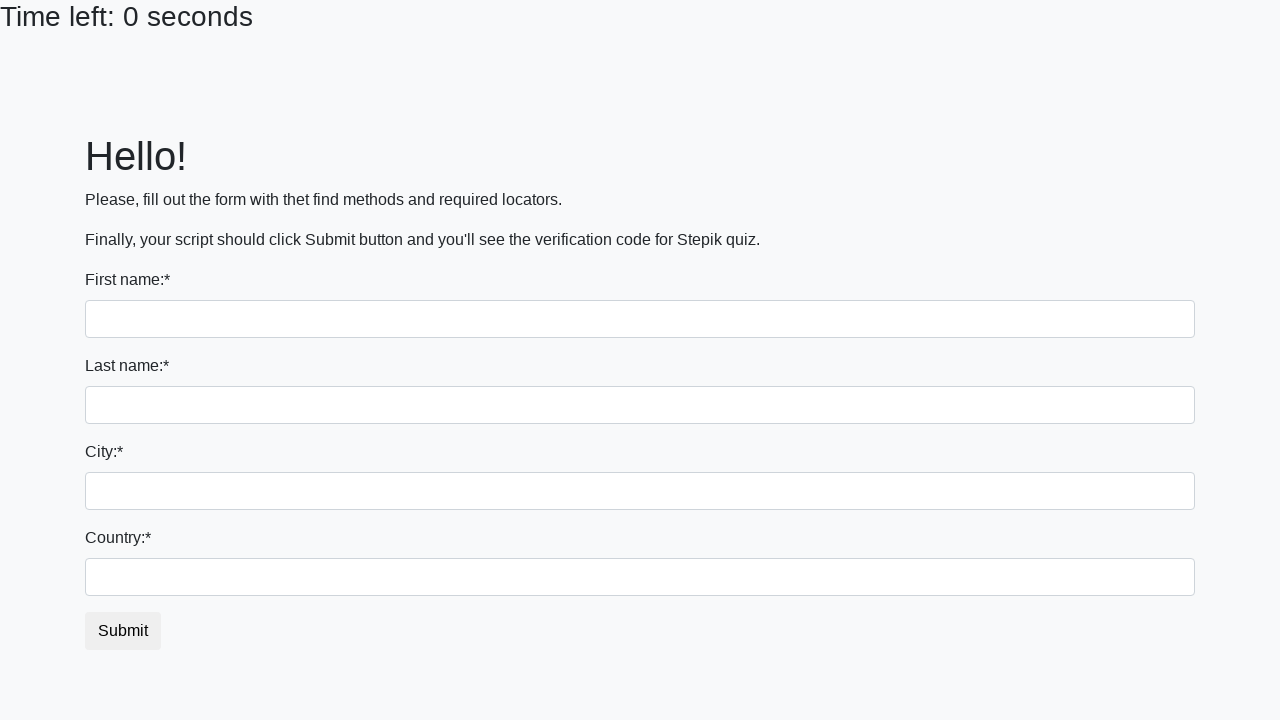